Fills out a registration form with personal details including name, address, email, phone, gender, hobbies, skills, country, date of birth, and password fields

Starting URL: https://demo.automationtesting.in/Register.html

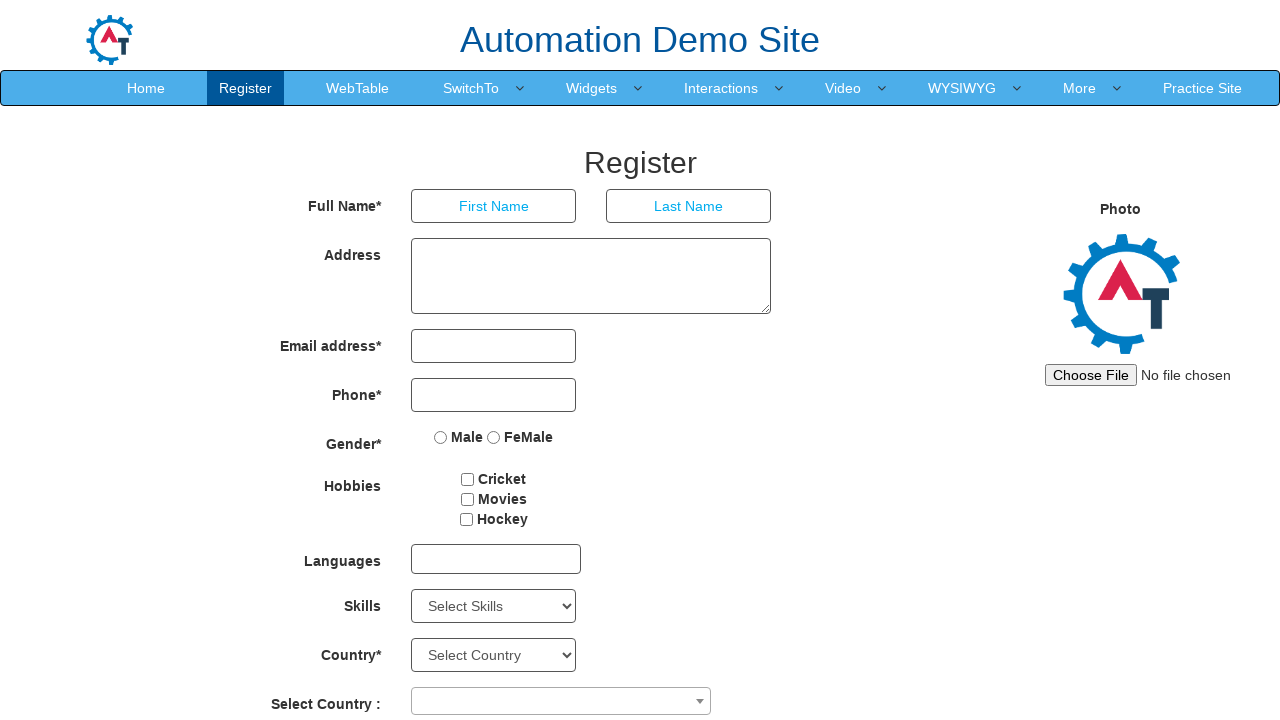

Filled first name field with 'John' on input[placeholder='First Name']
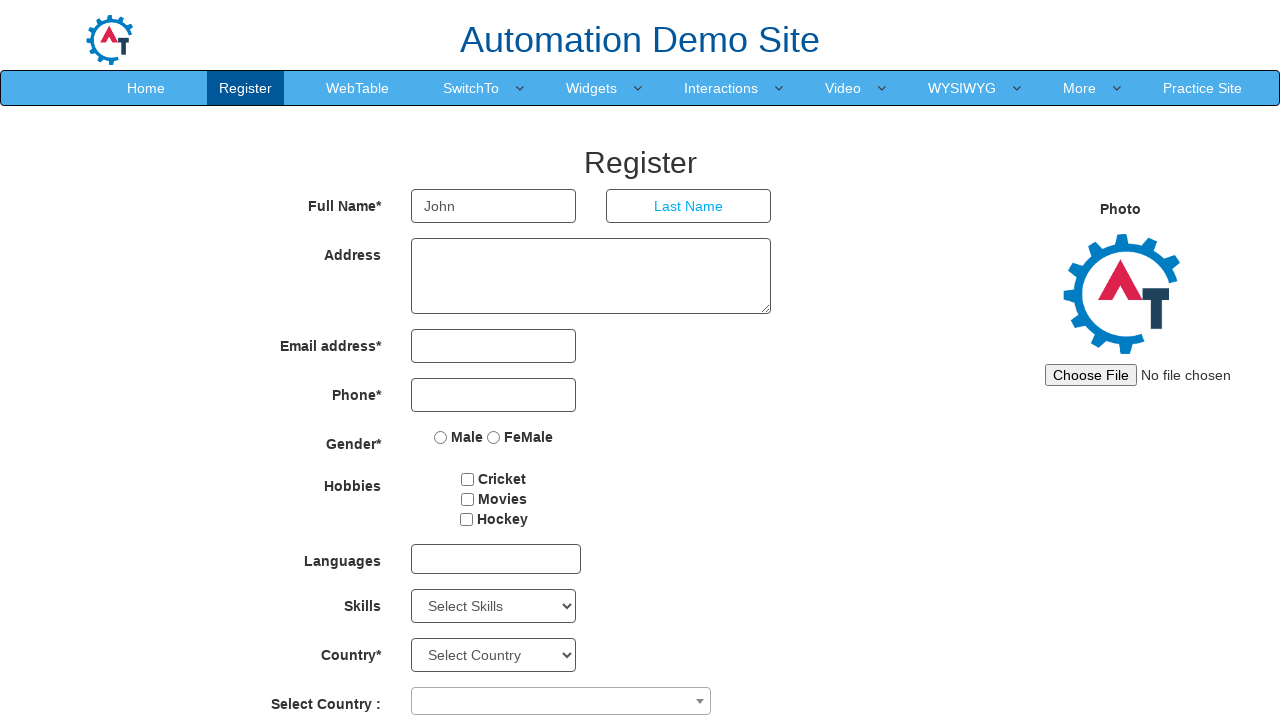

Filled last name field with 'Smith' on input[placeholder='Last Name']
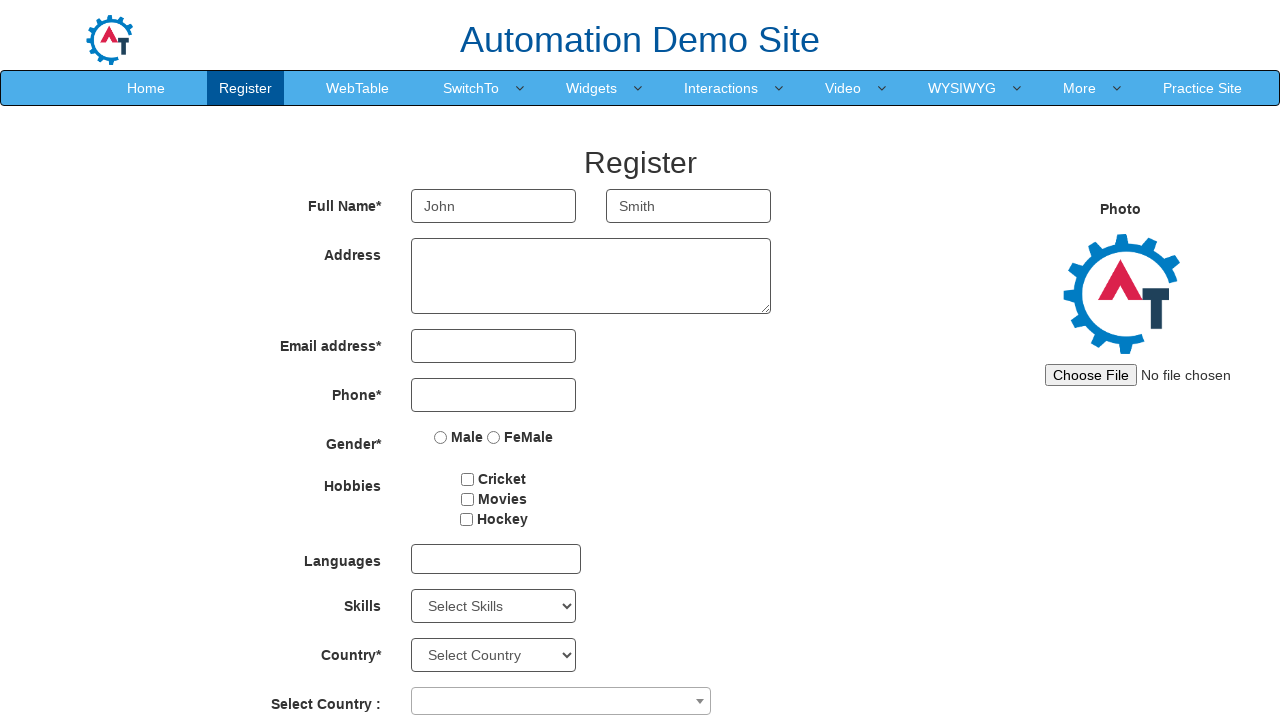

Filled address field with '123 Main Street, Apt 4B' on textarea[ng-model='Adress']
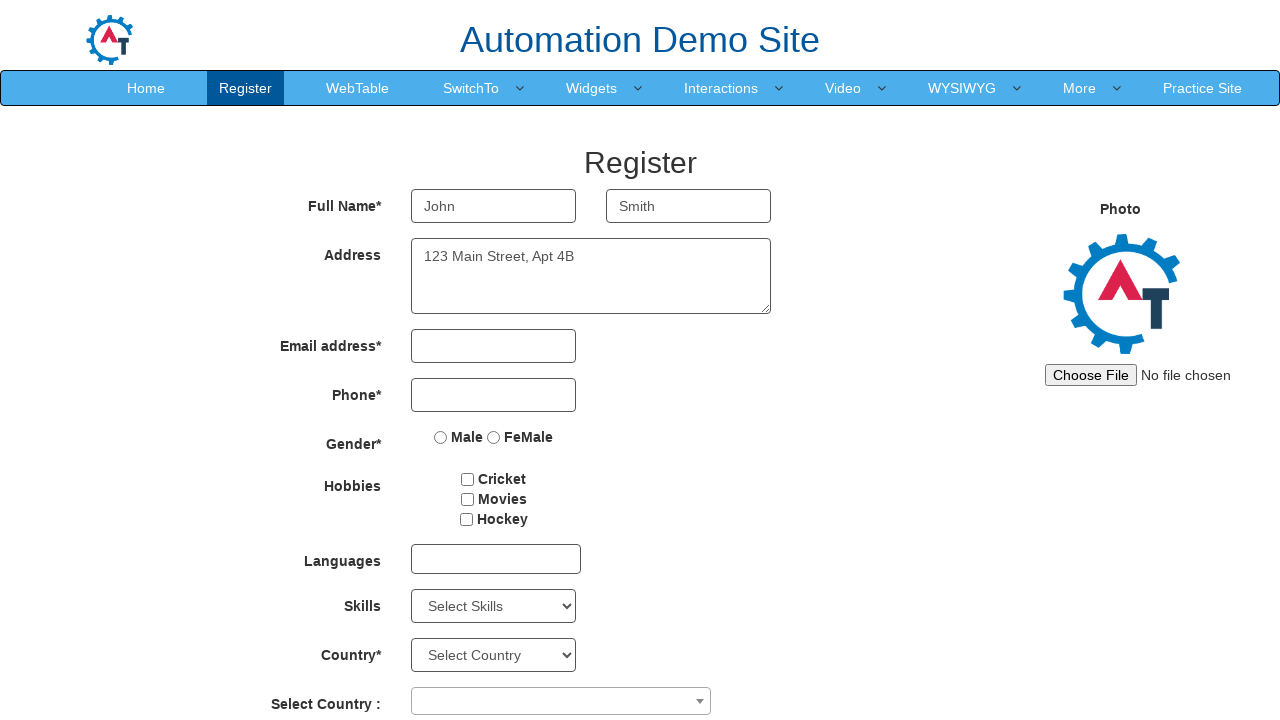

Filled email field with 'john.smith@example.com' on input[type='email']
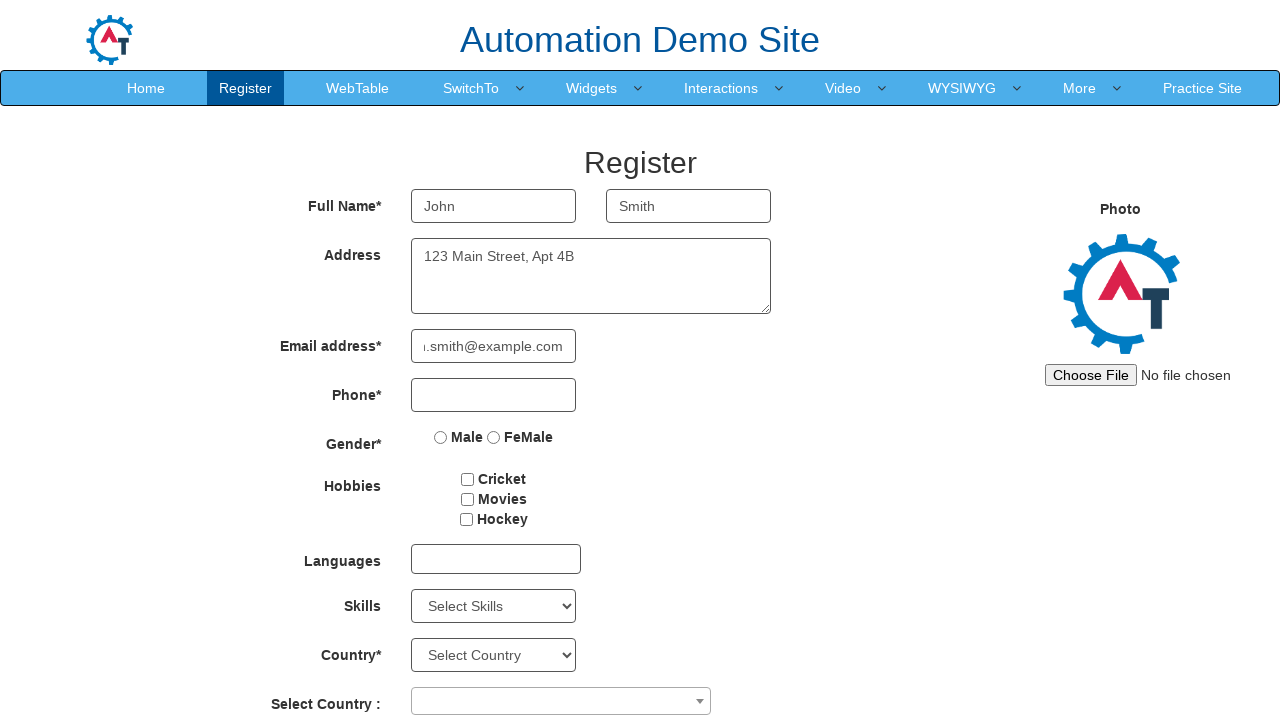

Filled phone field with '5551234567' on input[type='tel']
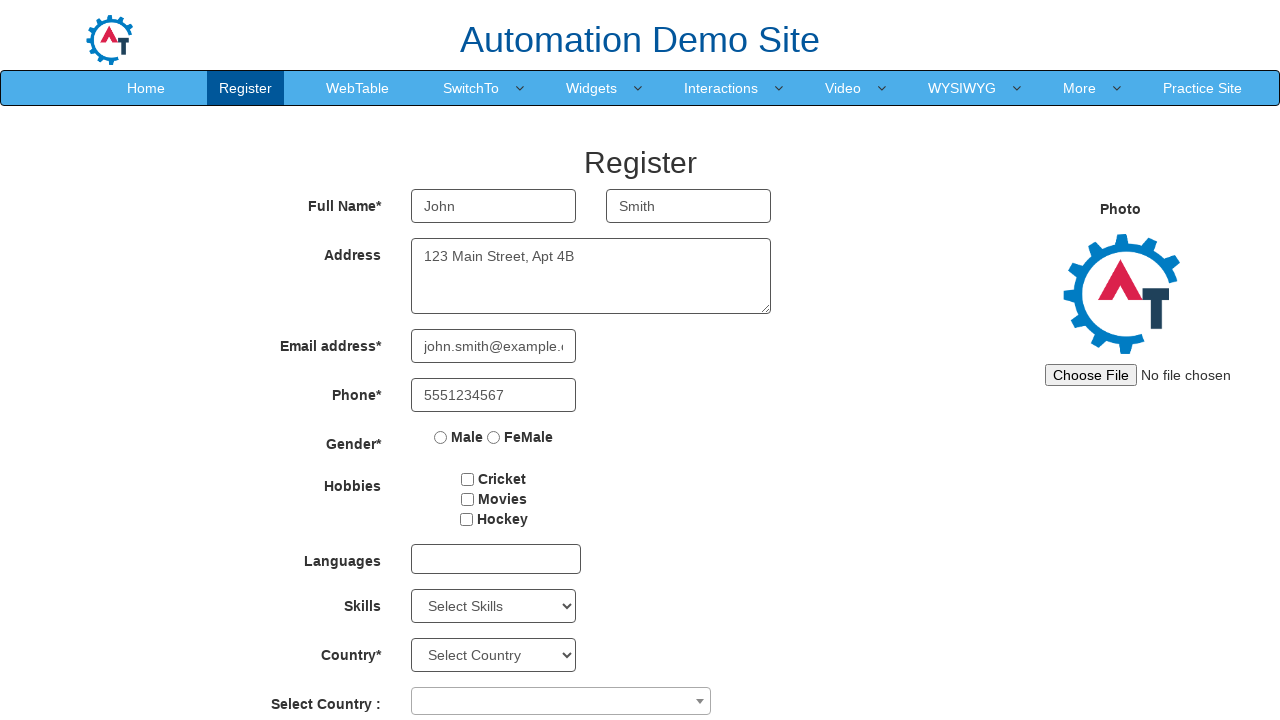

Selected 'Male' gender radio button at (441, 437) on input[value='Male']
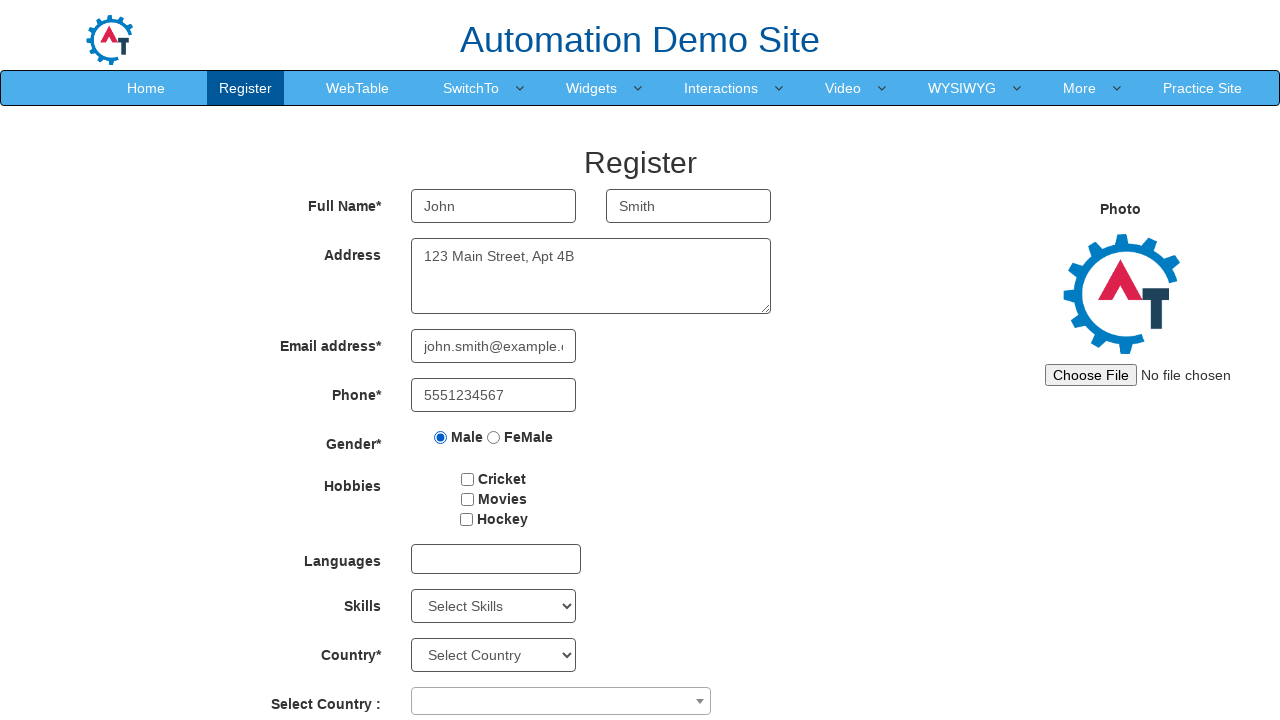

Selected 'Movies' hobby checkbox at (467, 499) on input[value='Movies']
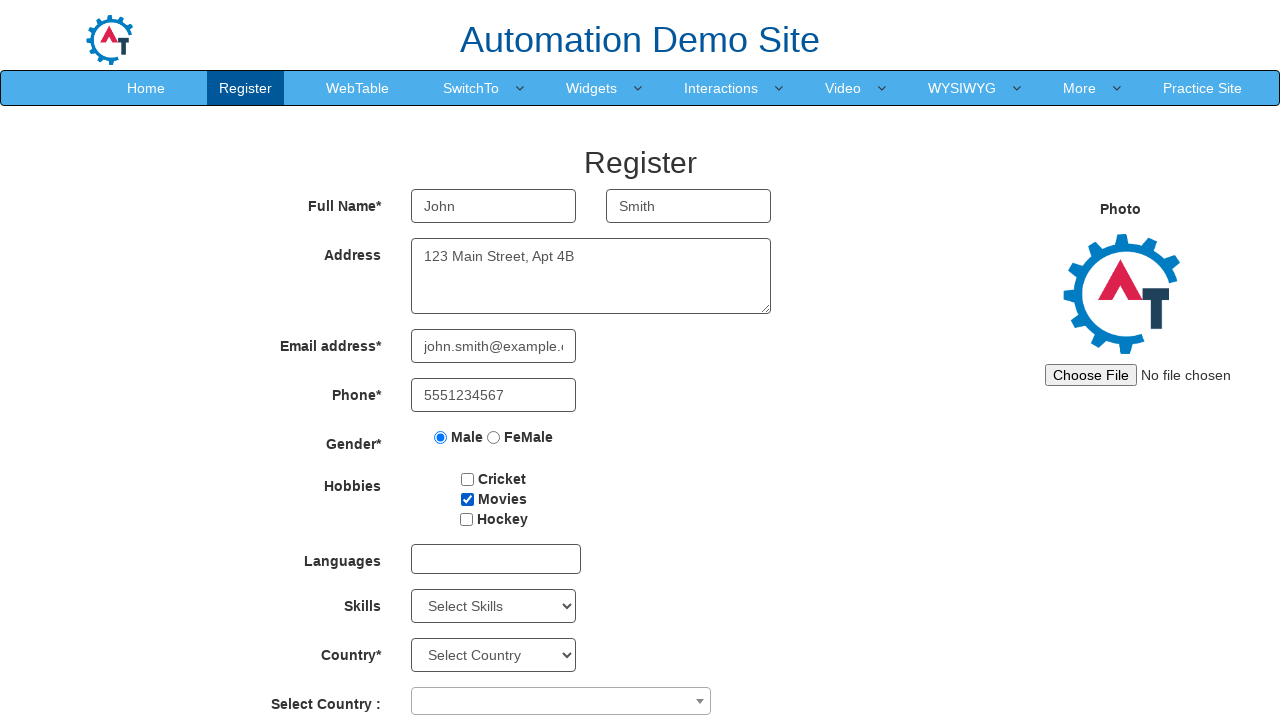

Selected 'Java' from Skills dropdown on select#Skills
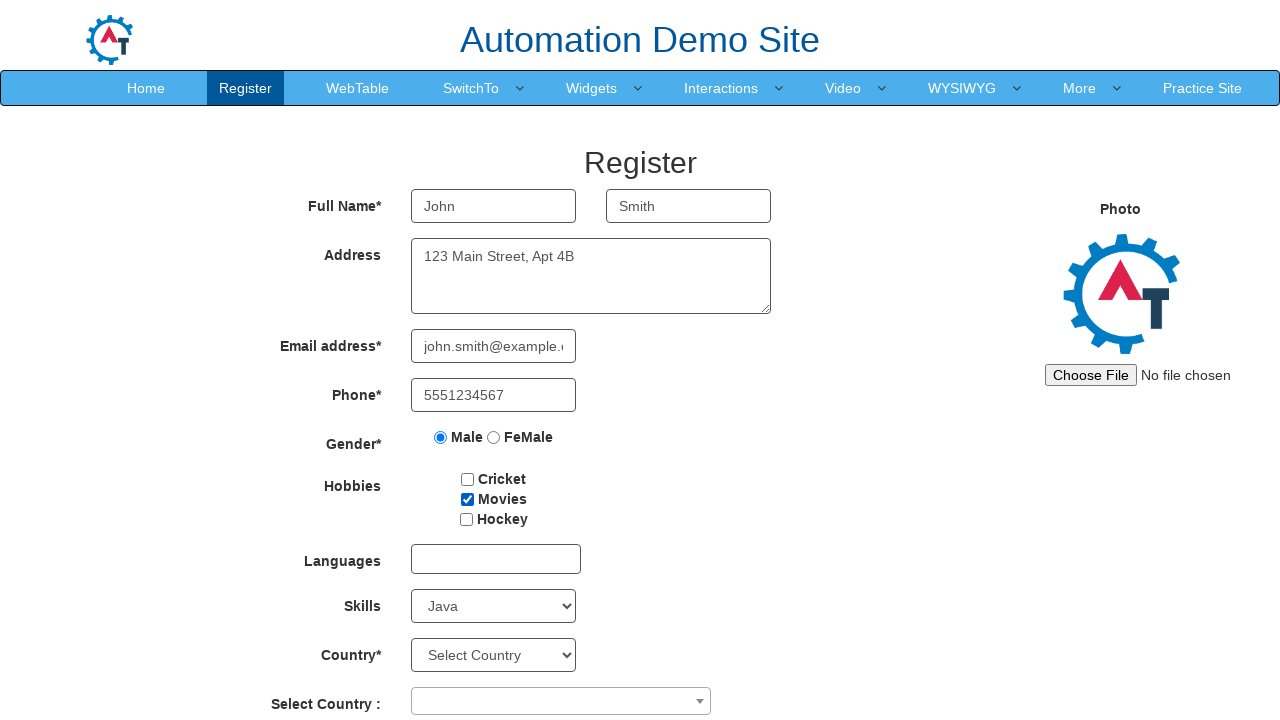

Clicked on country selector combobox at (561, 701) on span[role='combobox']
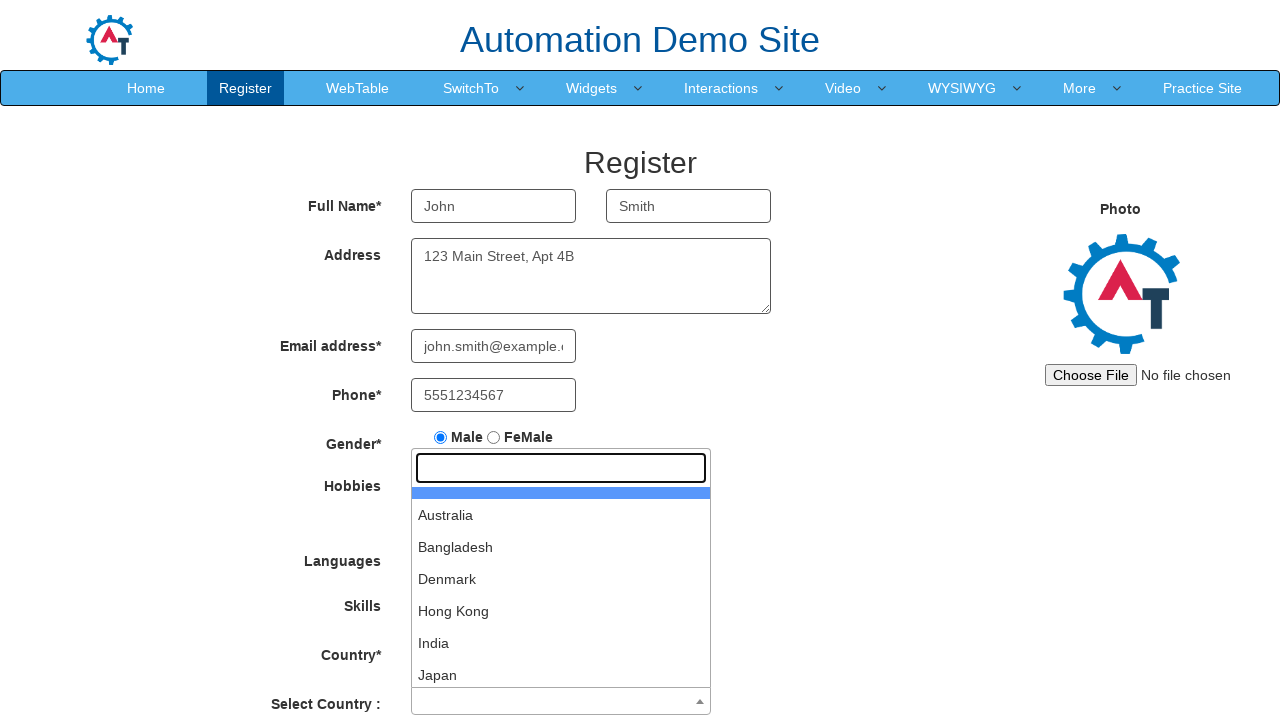

Selected 'United States' from country dropdown at (561, 671) on li:has-text('United States')
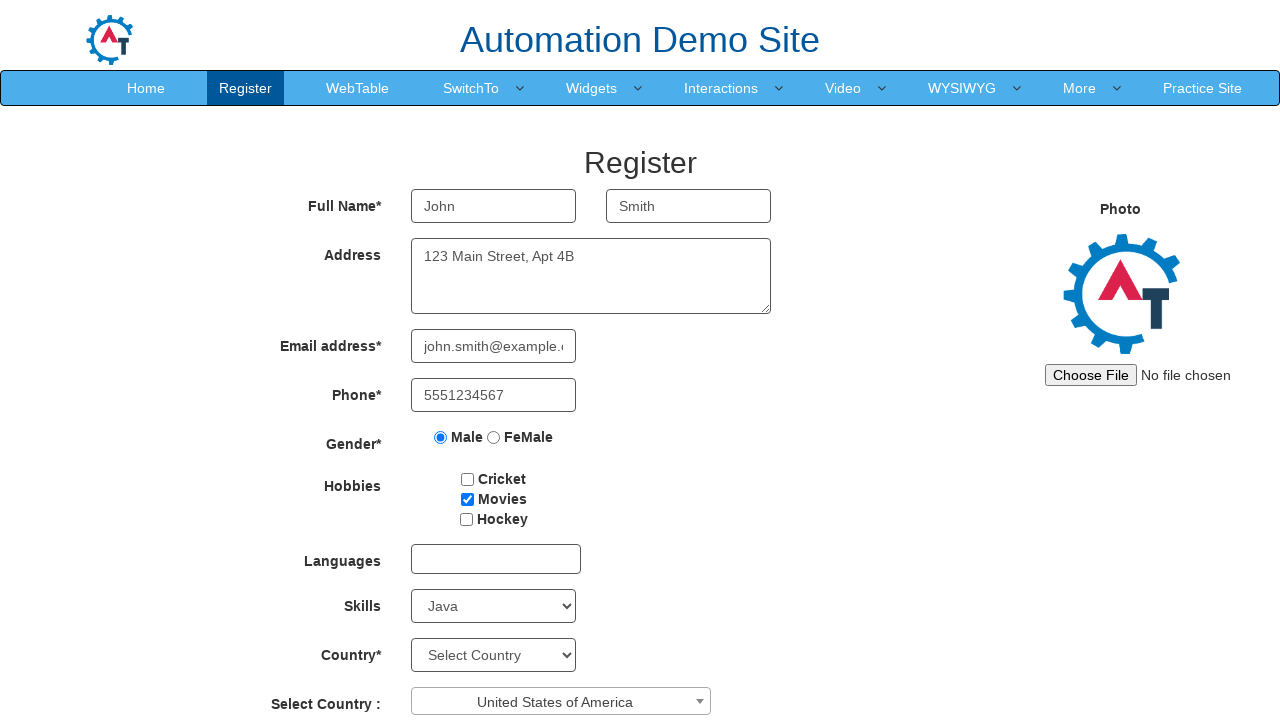

Selected birth year '1988' on select#yearbox
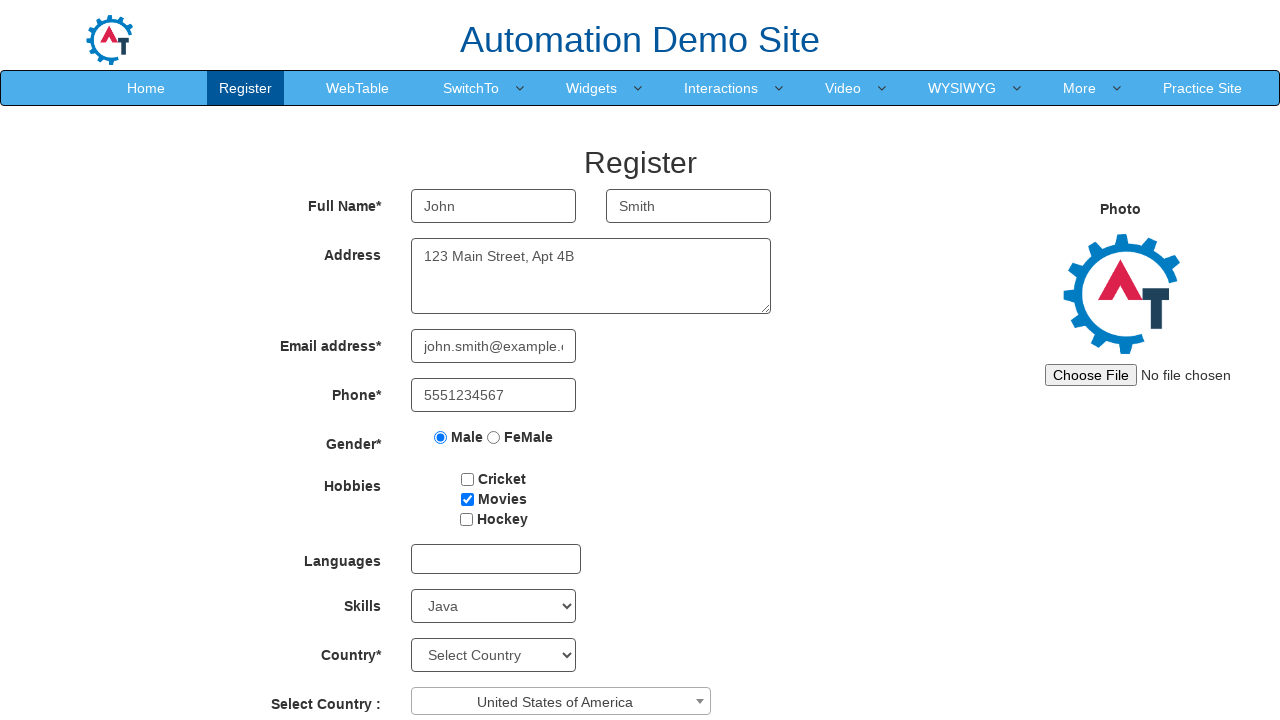

Selected birth month 'June' on select[ng-model='monthbox']
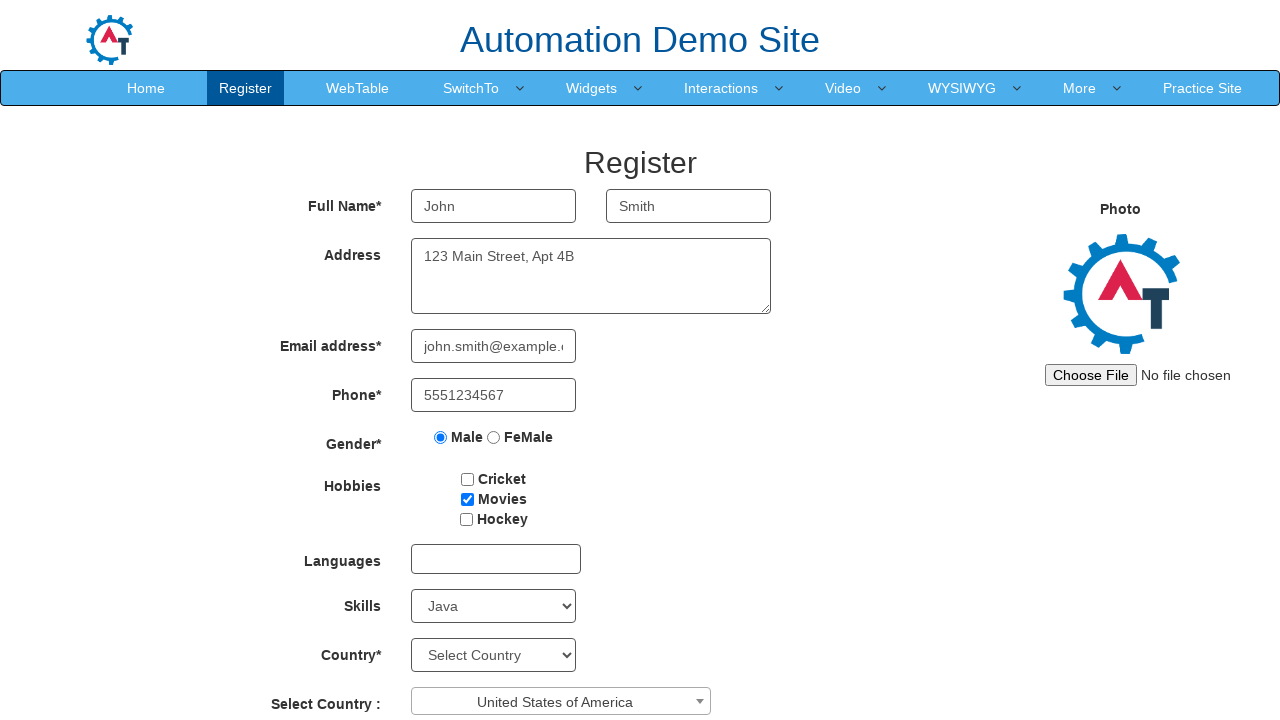

Selected birth day '28' on select#daybox
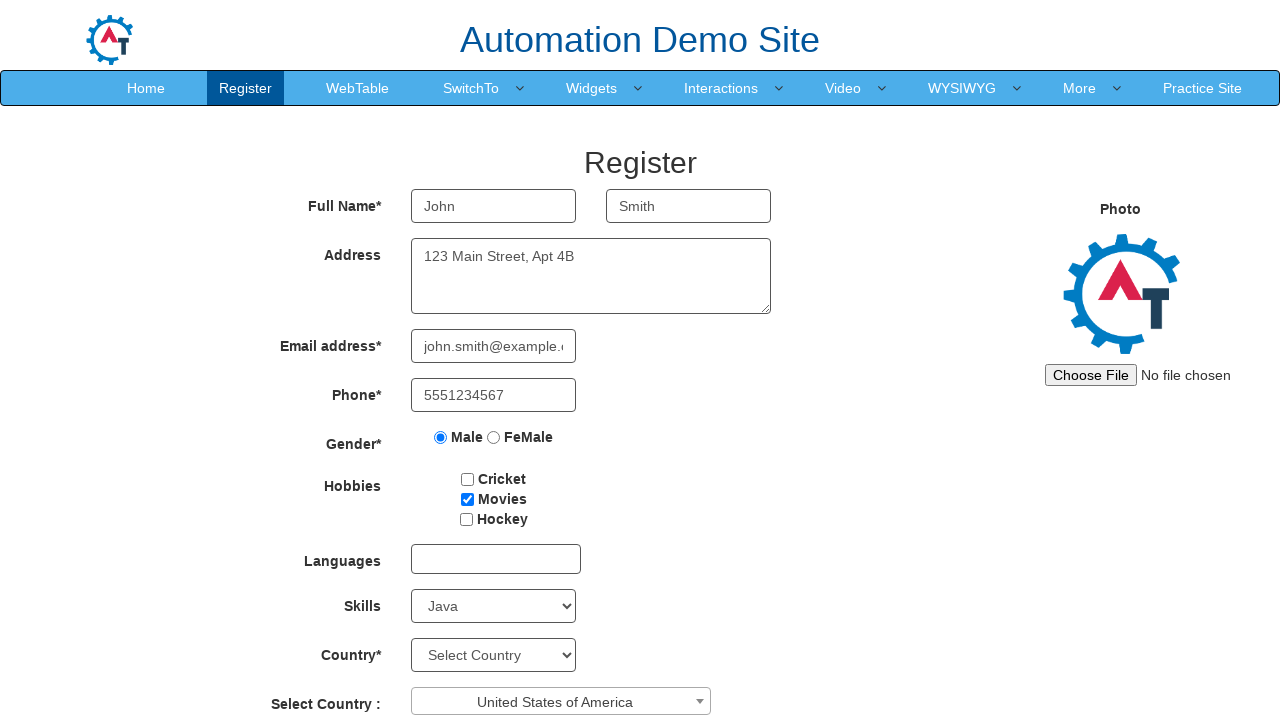

Filled password field on input#firstpassword
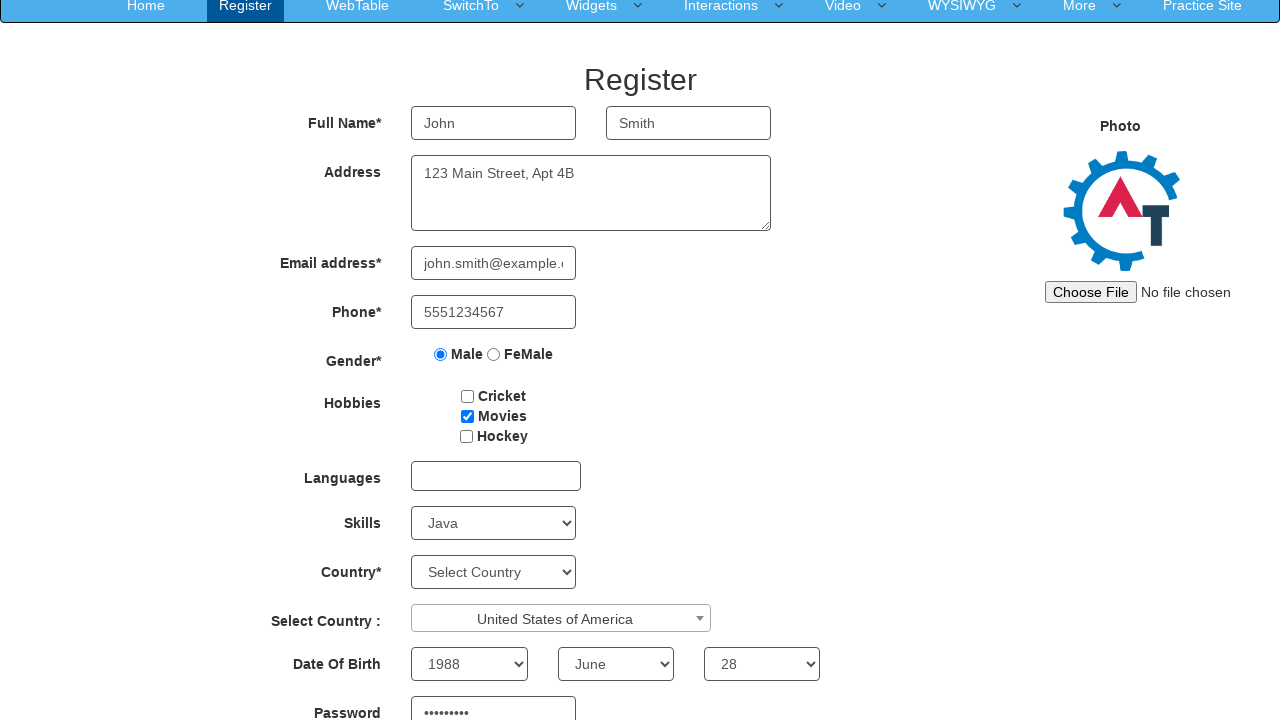

Filled confirm password field on input#secondpassword
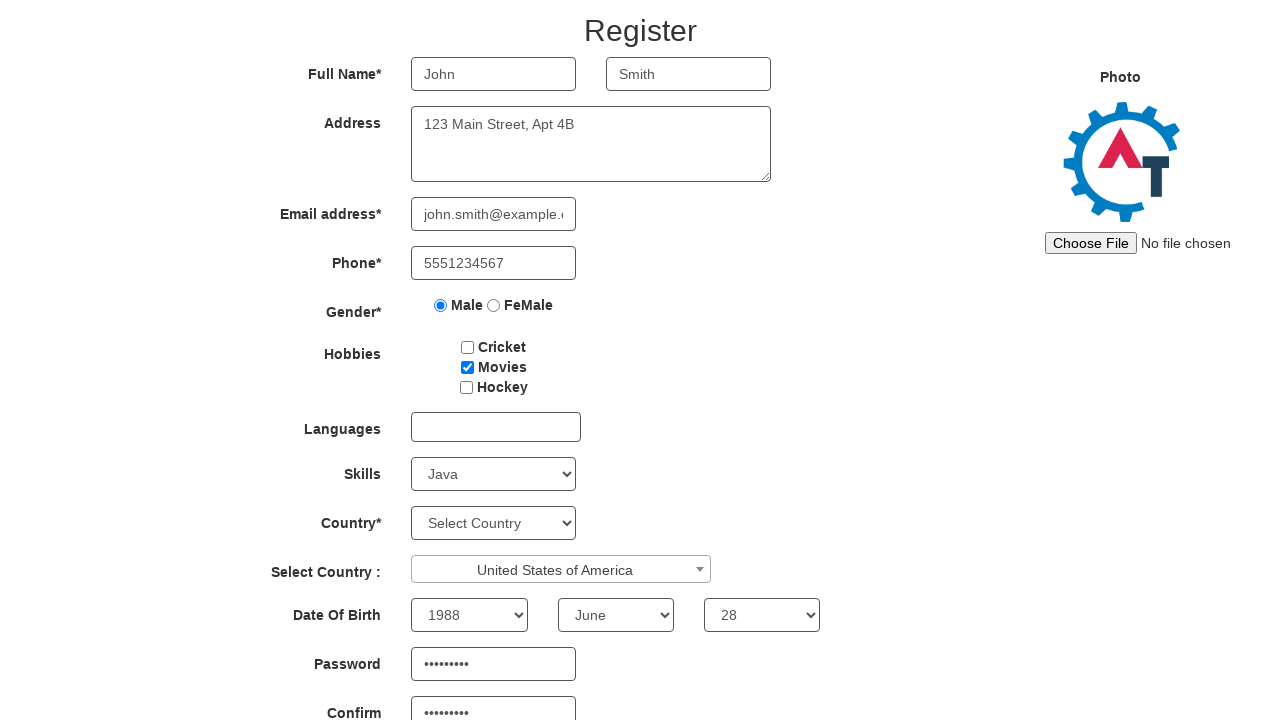

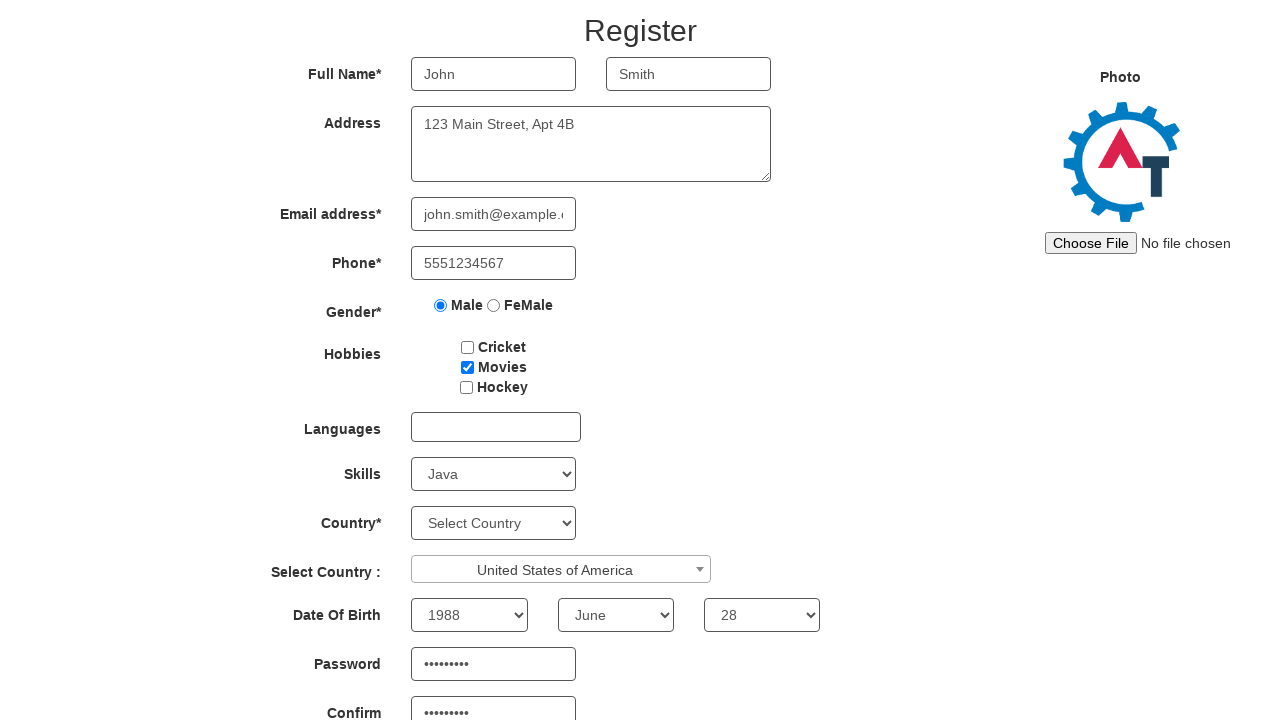